Tests a math problem form by reading two numbers from the page, calculating their sum, selecting the answer from a dropdown, and submitting the form

Starting URL: http://suninjuly.github.io/selects2.html

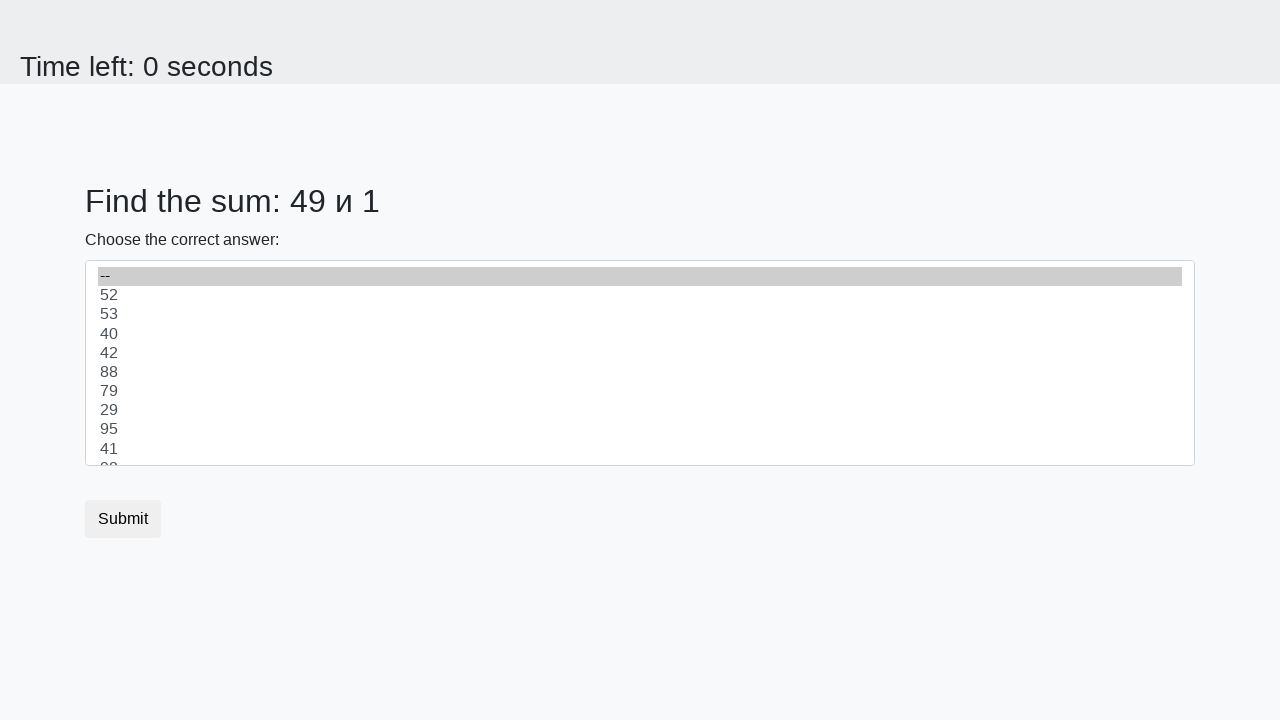

Retrieved first number from #num1 element
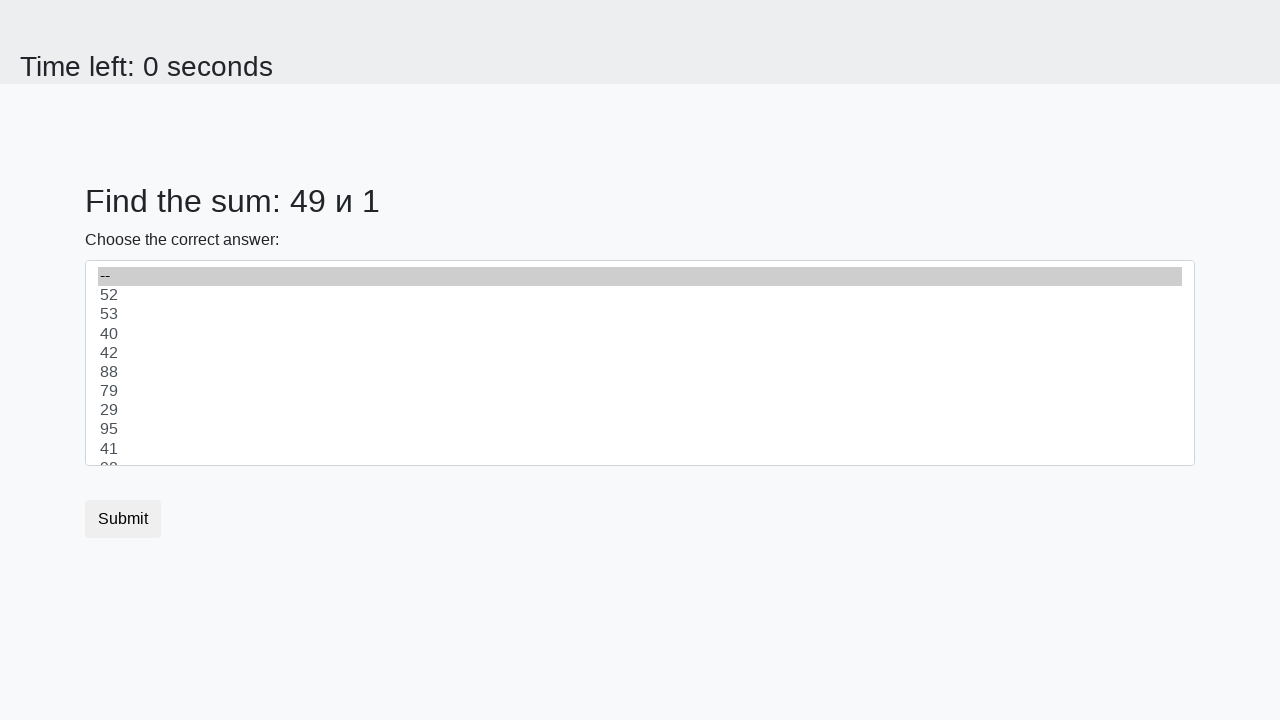

Retrieved second number from #num2 element
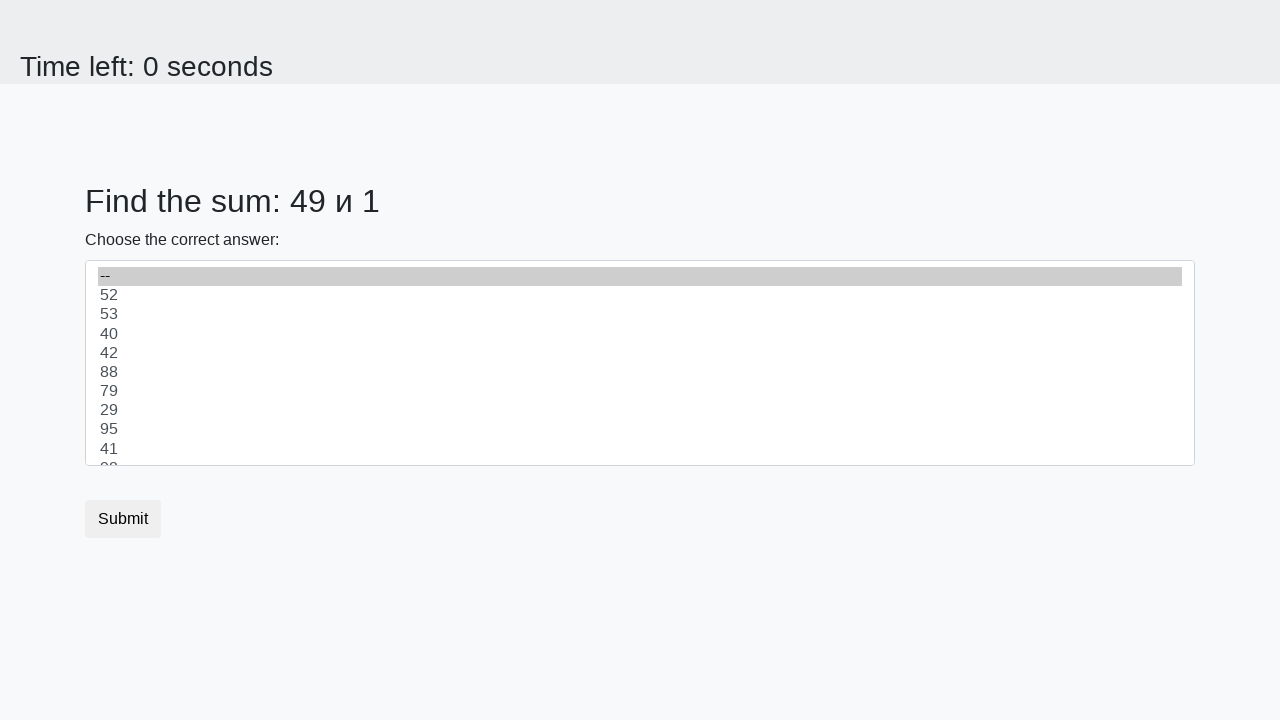

Calculated sum: 49 + 1 = 50
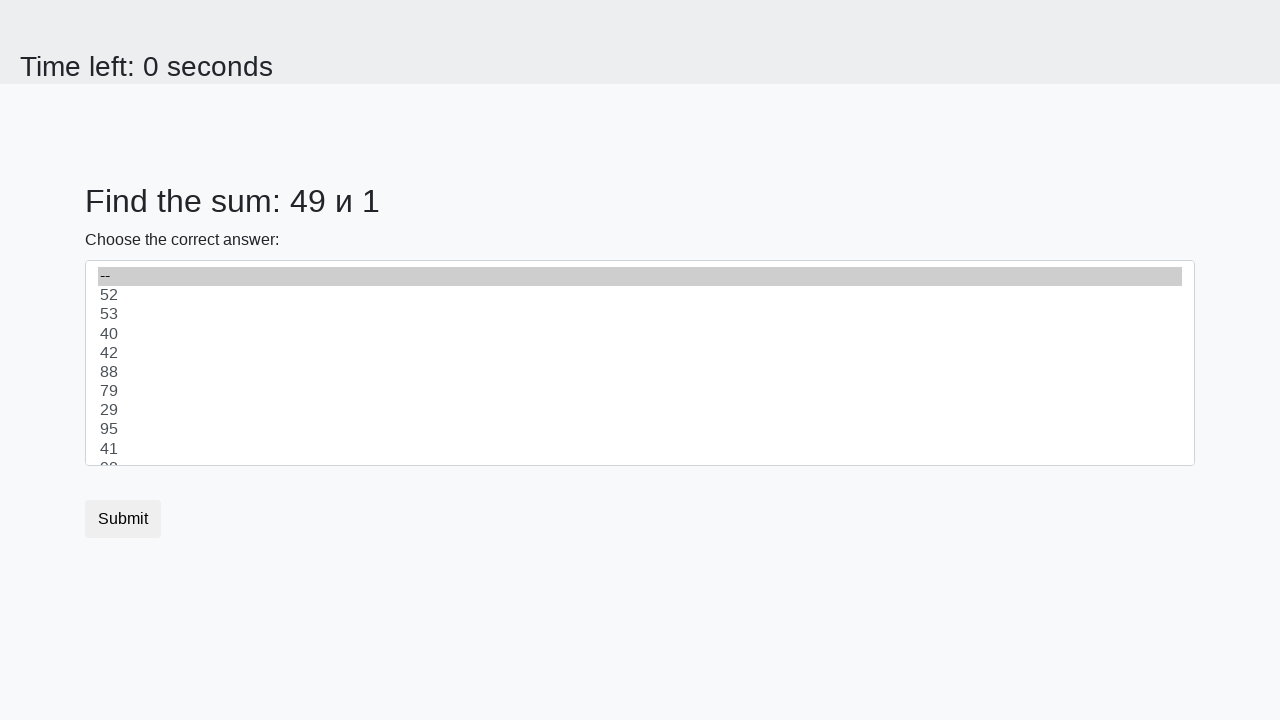

Selected calculated result '50' from dropdown on select
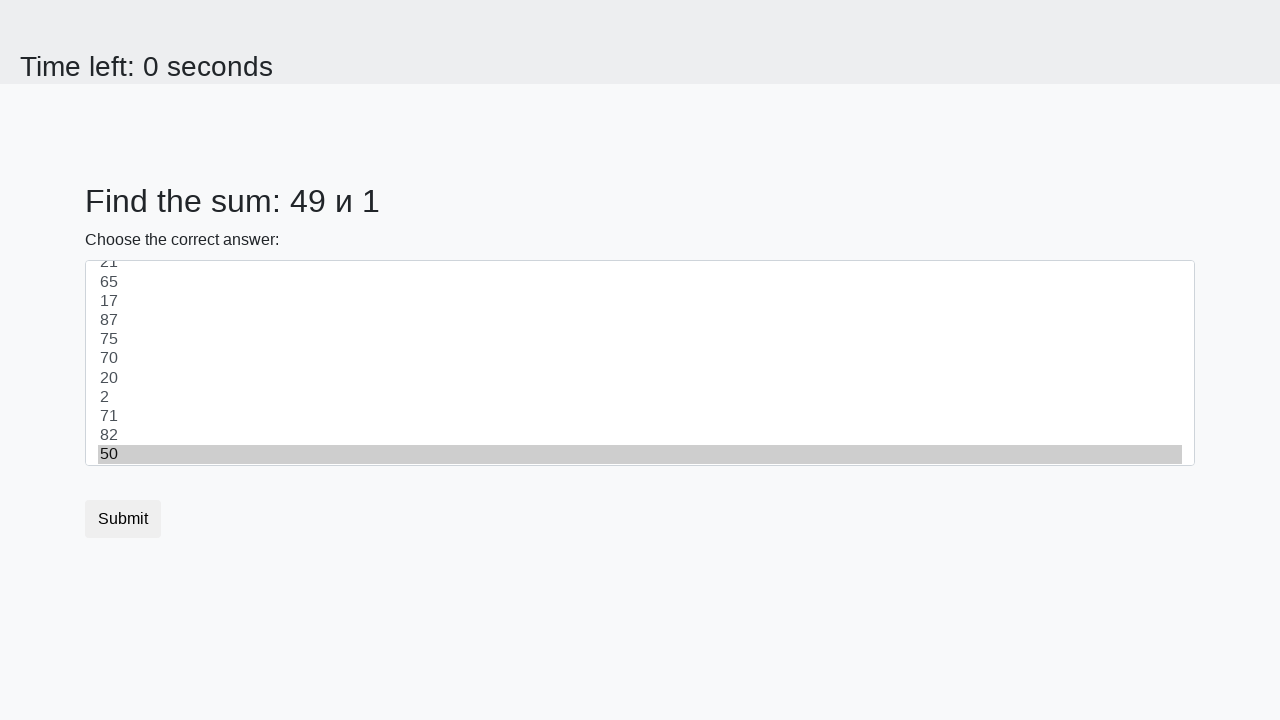

Clicked submit button to submit the form at (123, 519) on button.btn
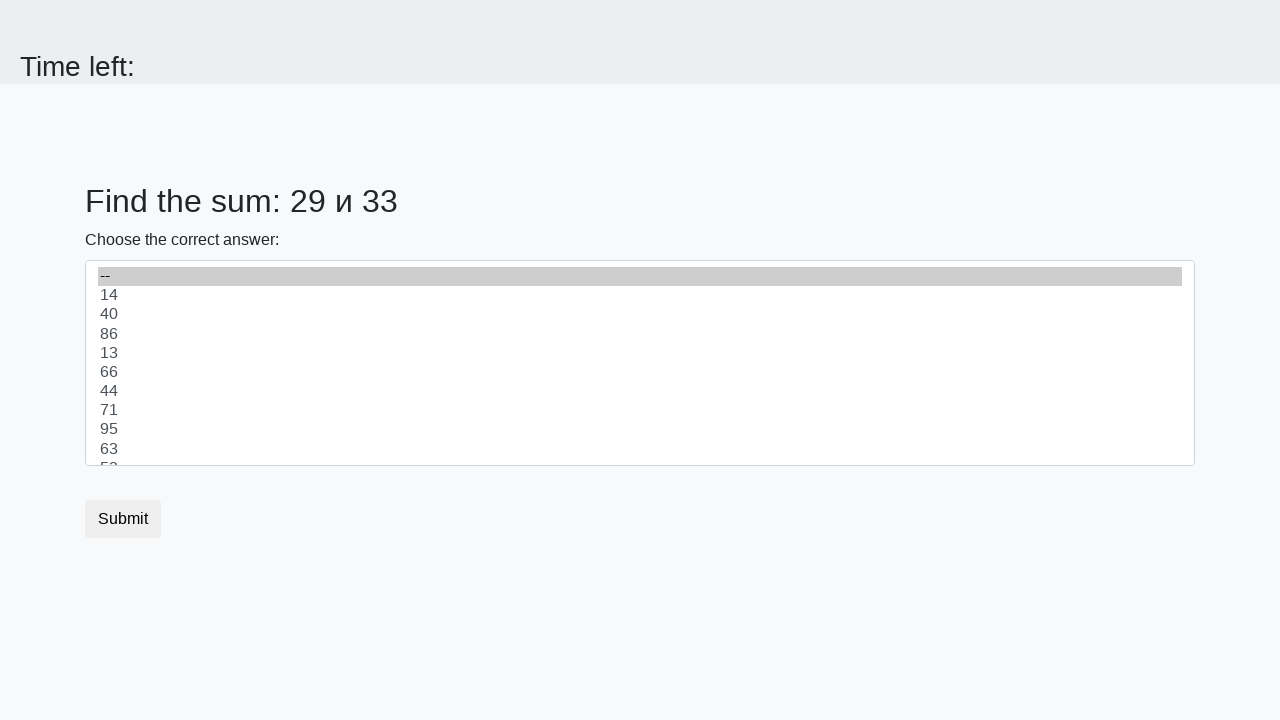

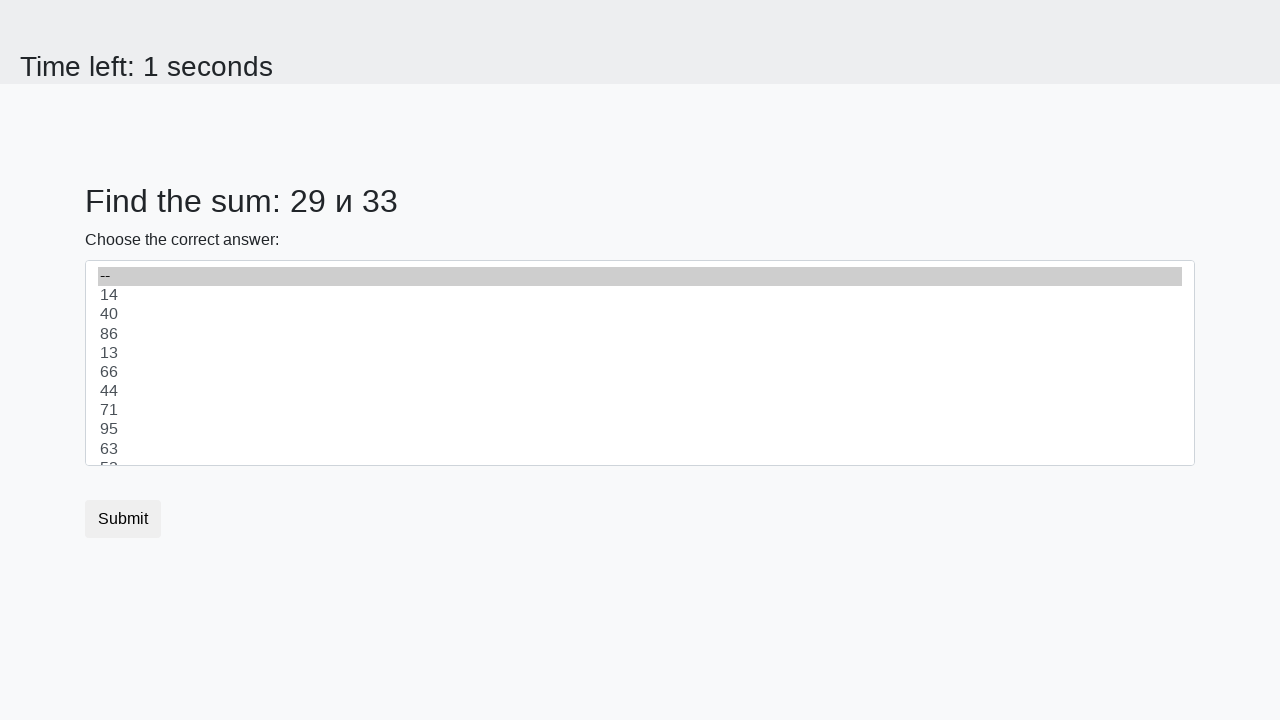